Tests keyboard key press functionality by sending a TAB key using keyboard actions and verifying the displayed result text

Starting URL: http://the-internet.herokuapp.com/key_presses

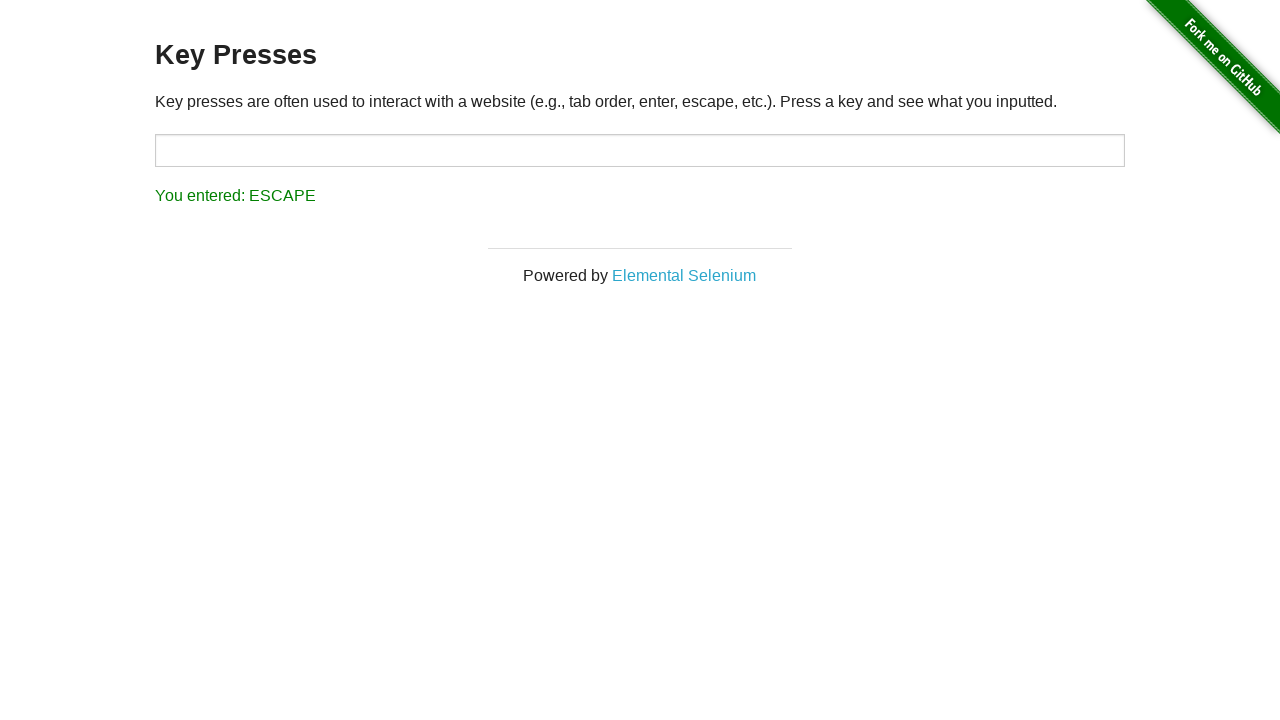

Pressed TAB key on the page
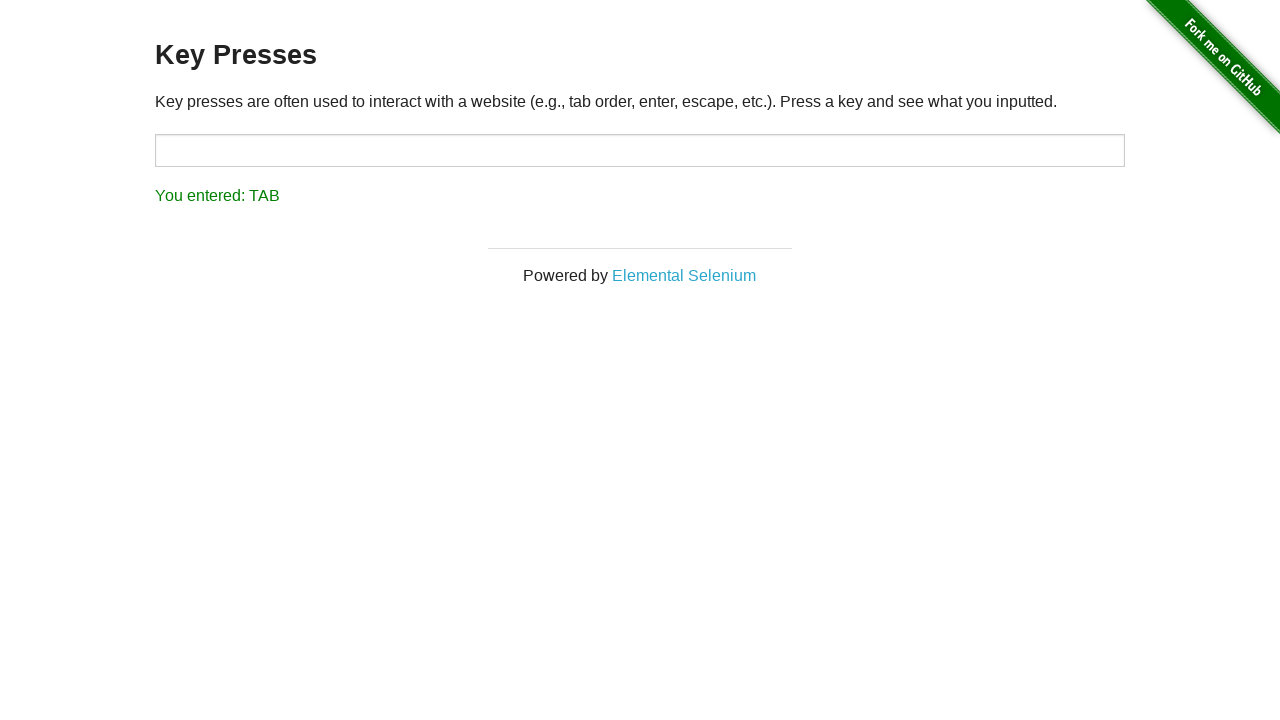

Result text element loaded
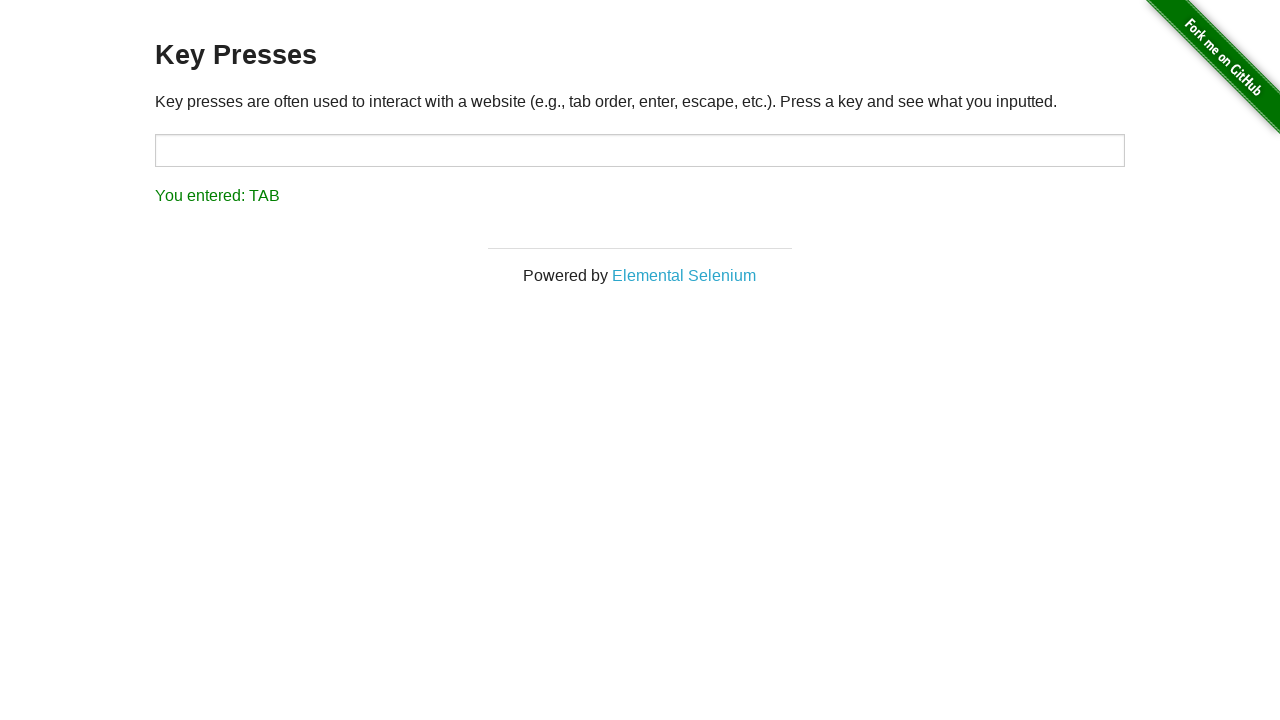

Retrieved result text content
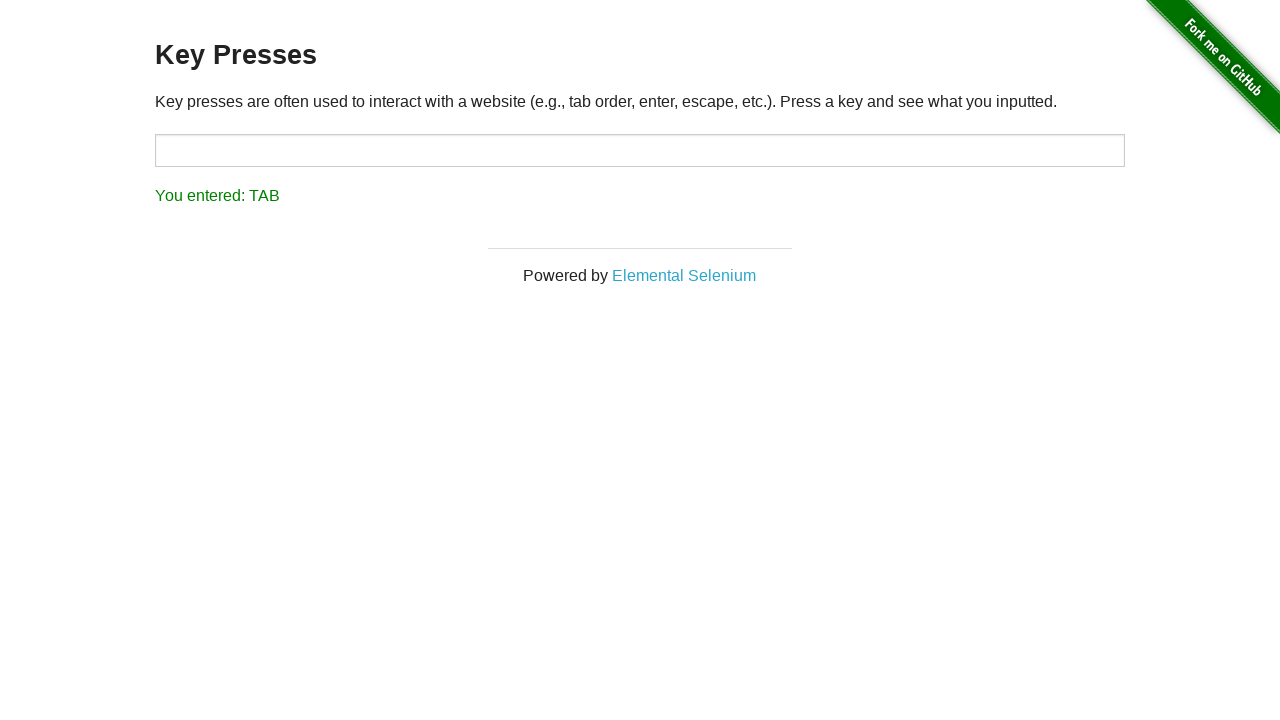

Verified result text shows 'You entered: TAB'
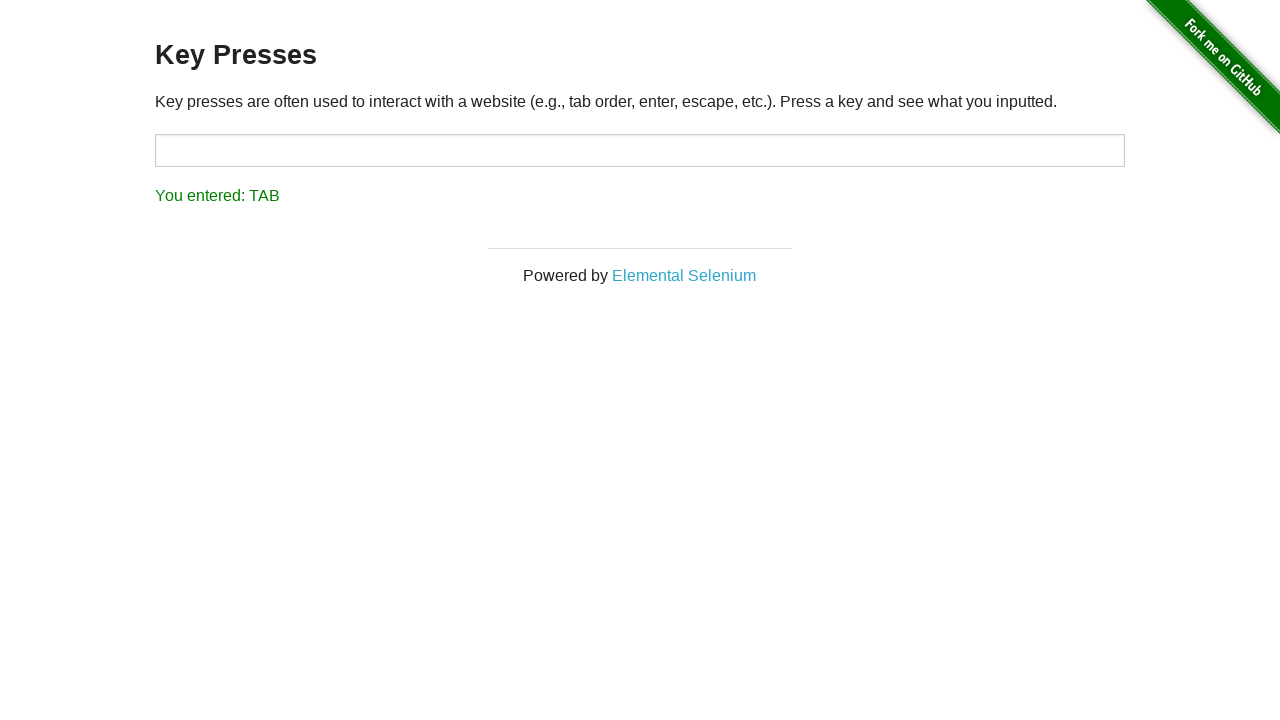

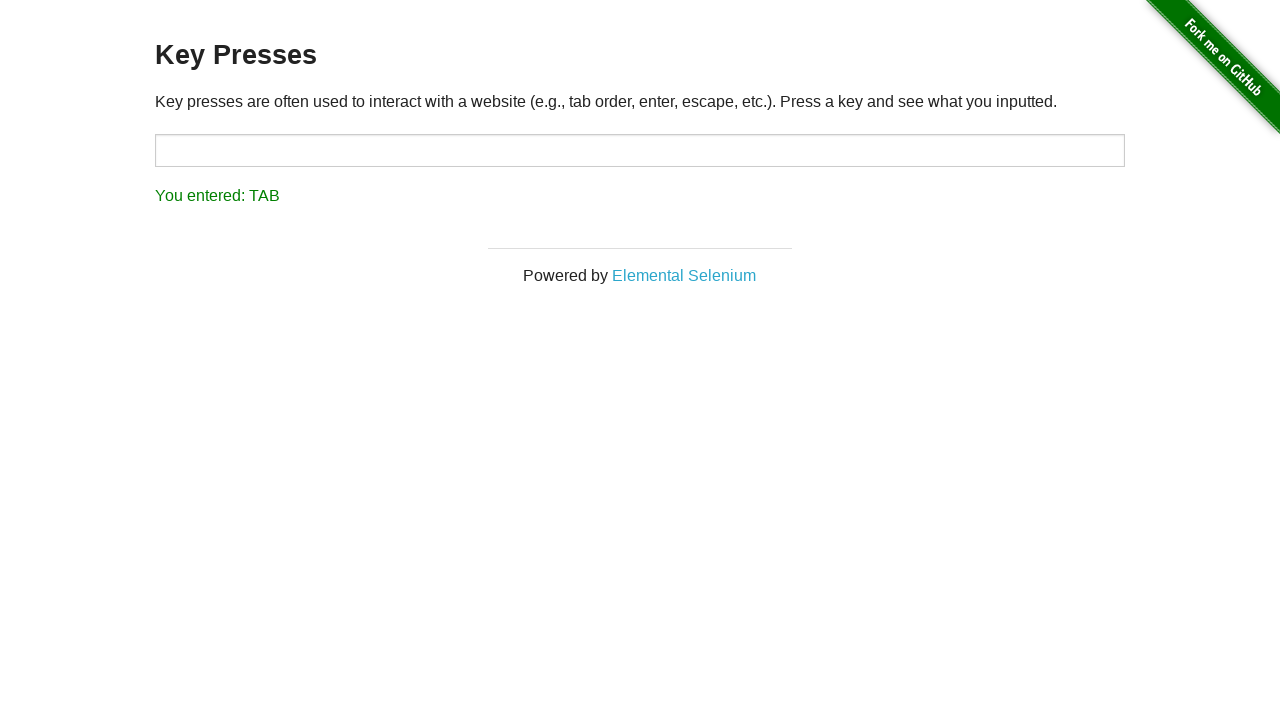